Tests dropdown menu functionality by selecting options using different methods: by index, by visible text, by value, and then iterating through all options to select a specific one.

Starting URL: https://syntaxprojects.com/basic-select-dropdown-demo.php

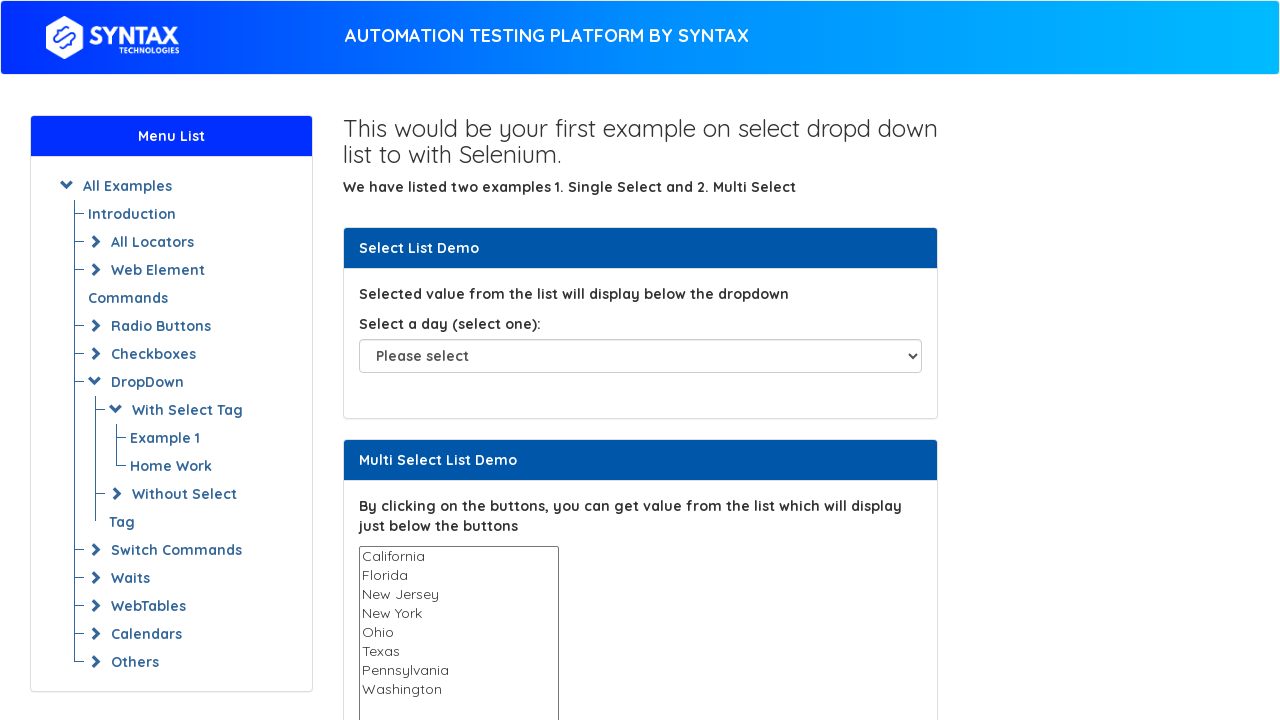

Selected dropdown option by index 5 on select#select-demo
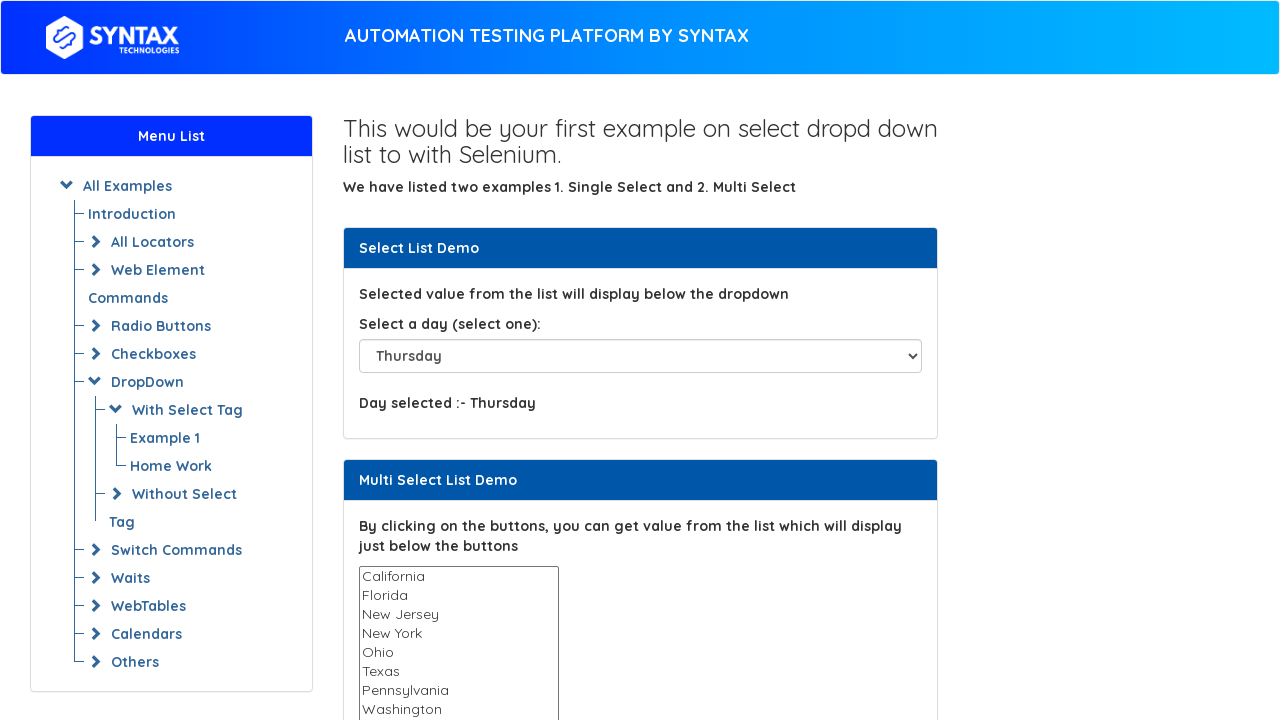

Waited 1000ms after selecting by index
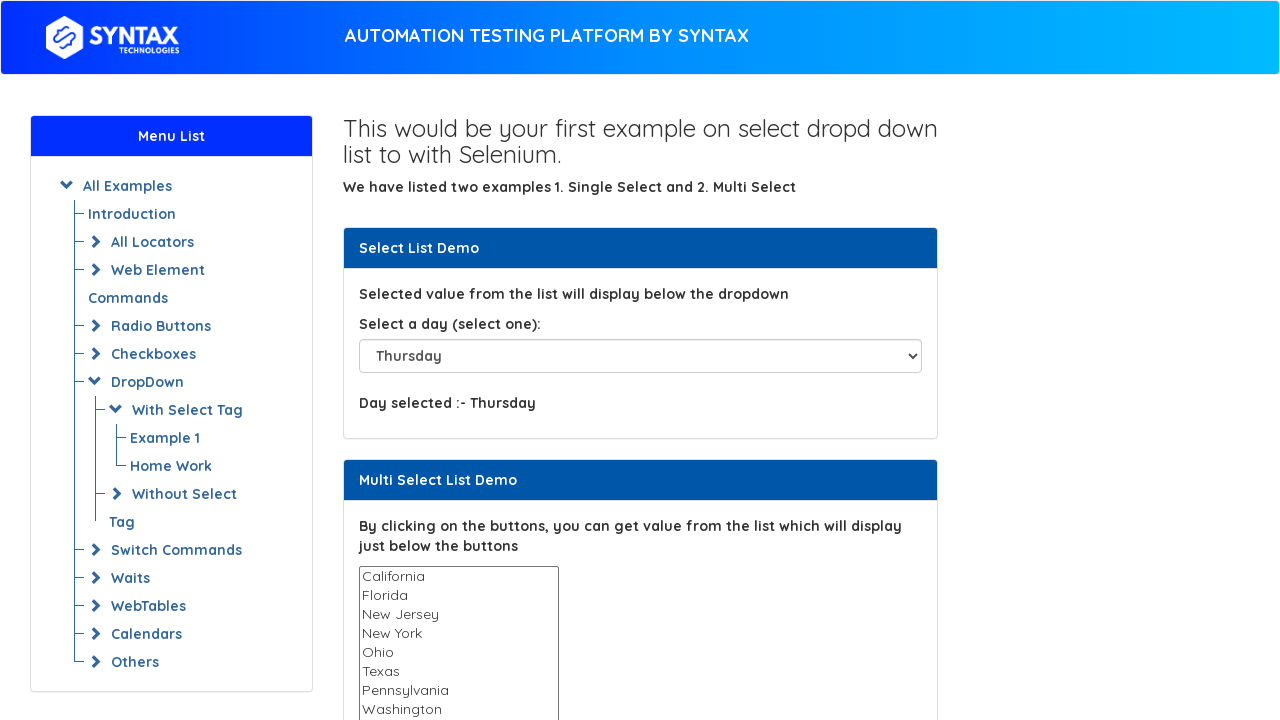

Selected dropdown option by visible text 'Saturday' on select#select-demo
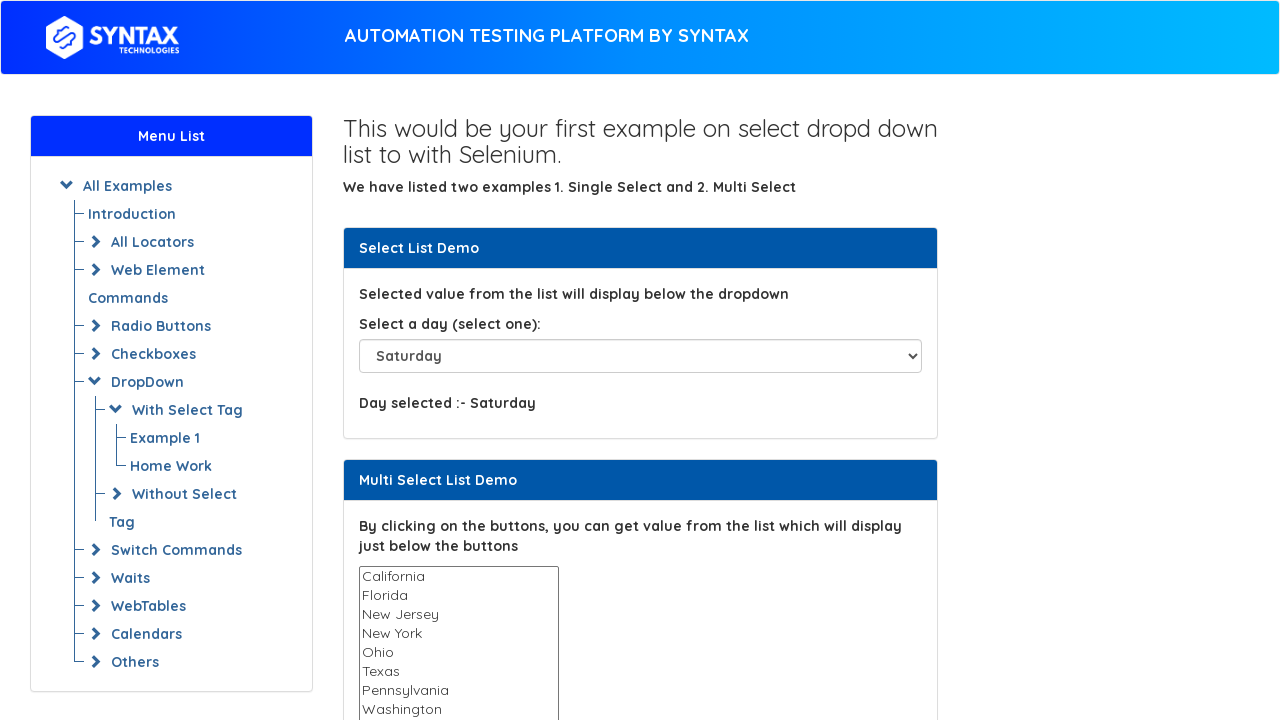

Waited 1000ms after selecting by visible text
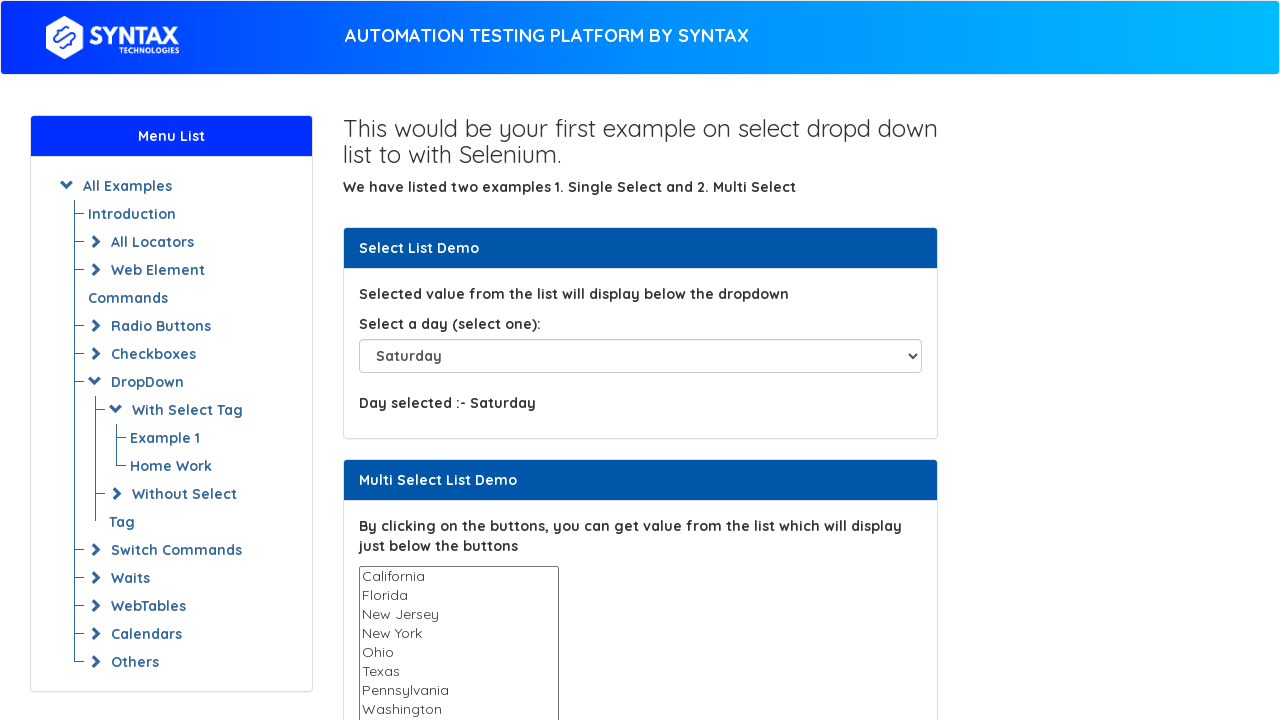

Selected dropdown option by value 'Sunday' on select#select-demo
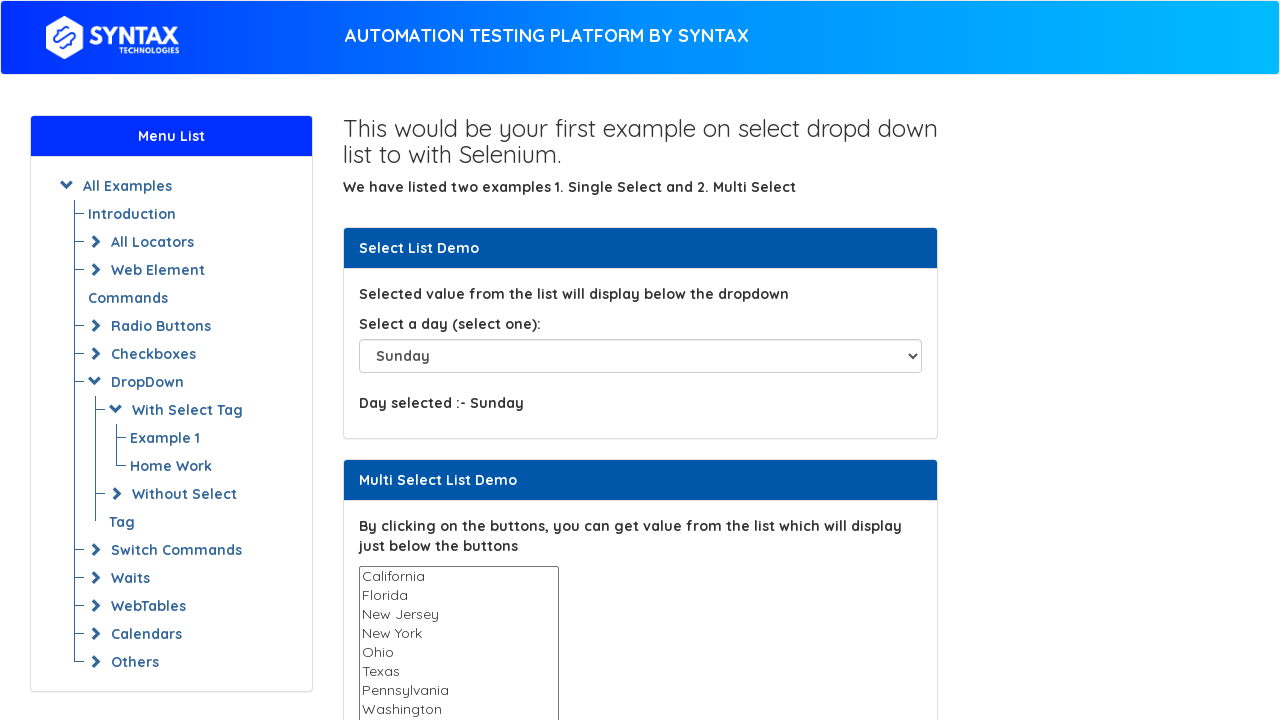

Waited 1000ms after selecting by value
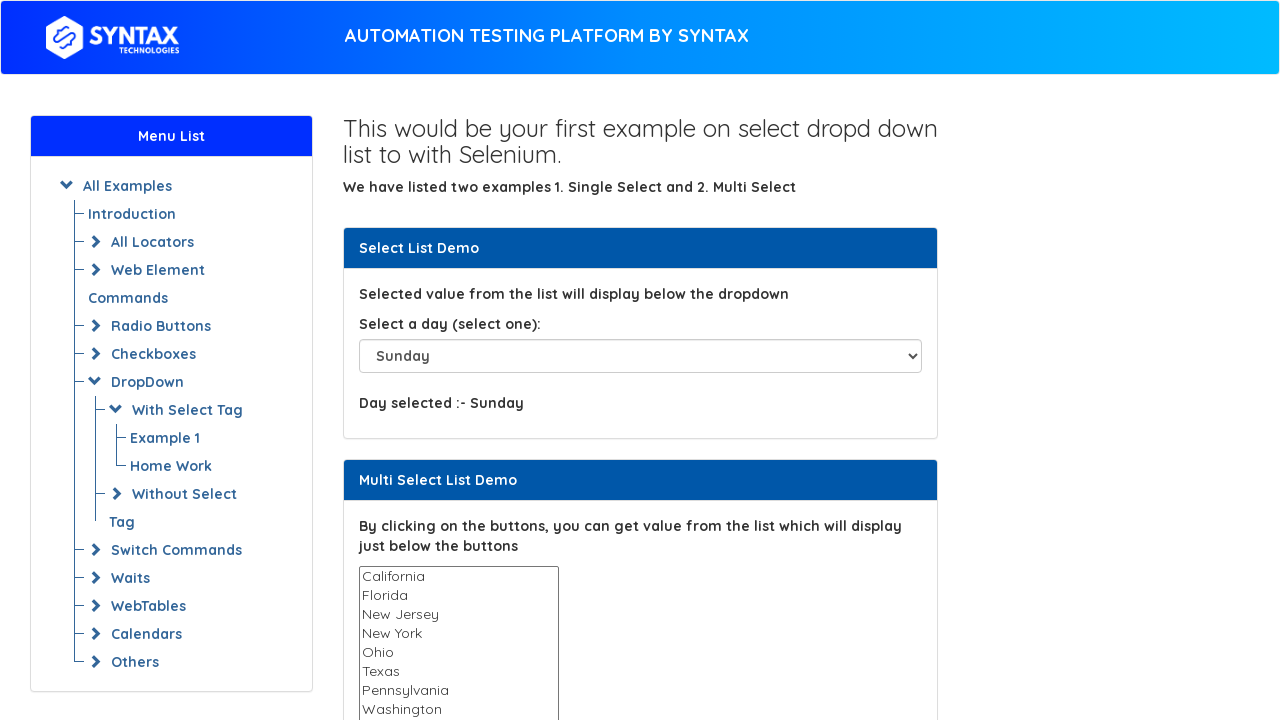

Retrieved all dropdown options
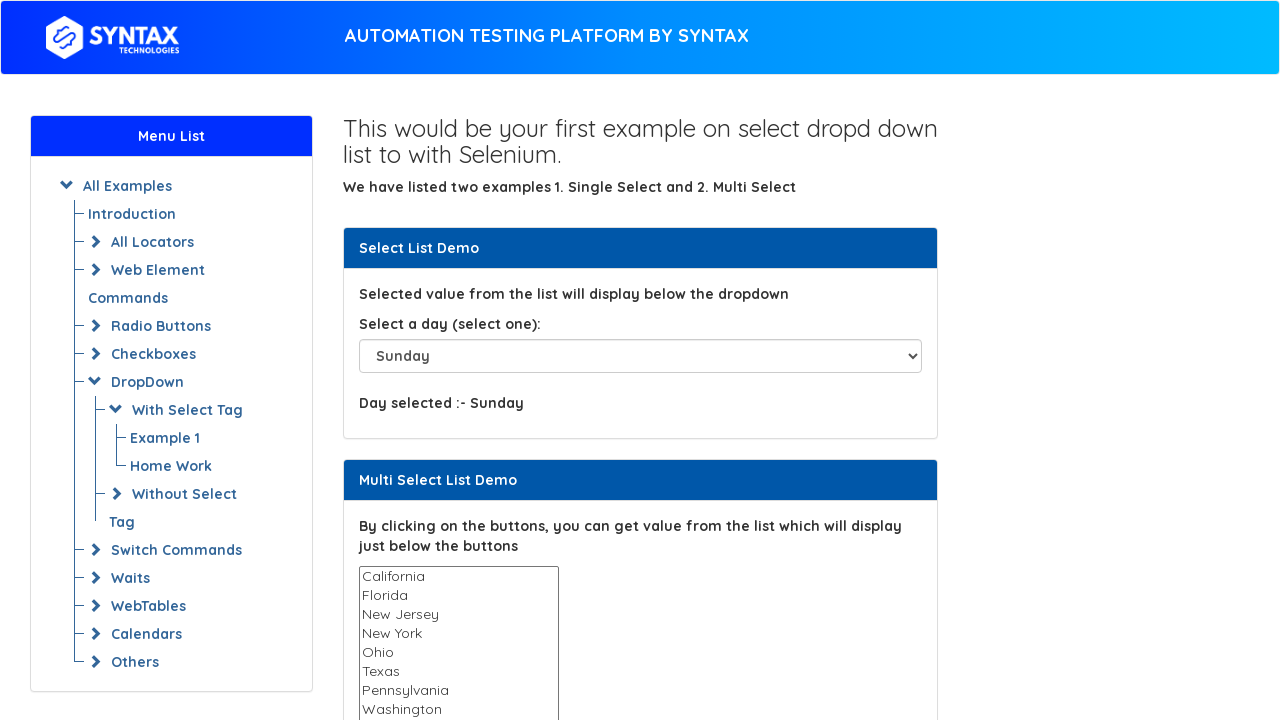

Selected dropdown option 'Friday' by iterating through options on select#select-demo
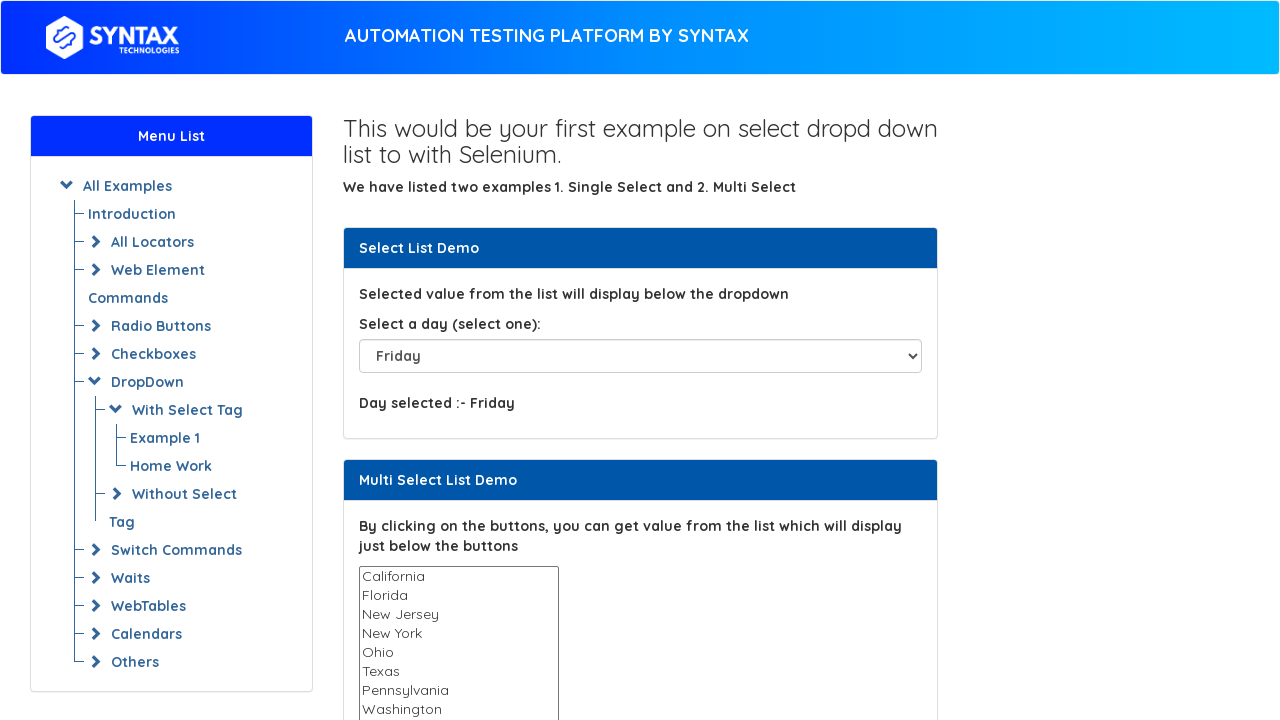

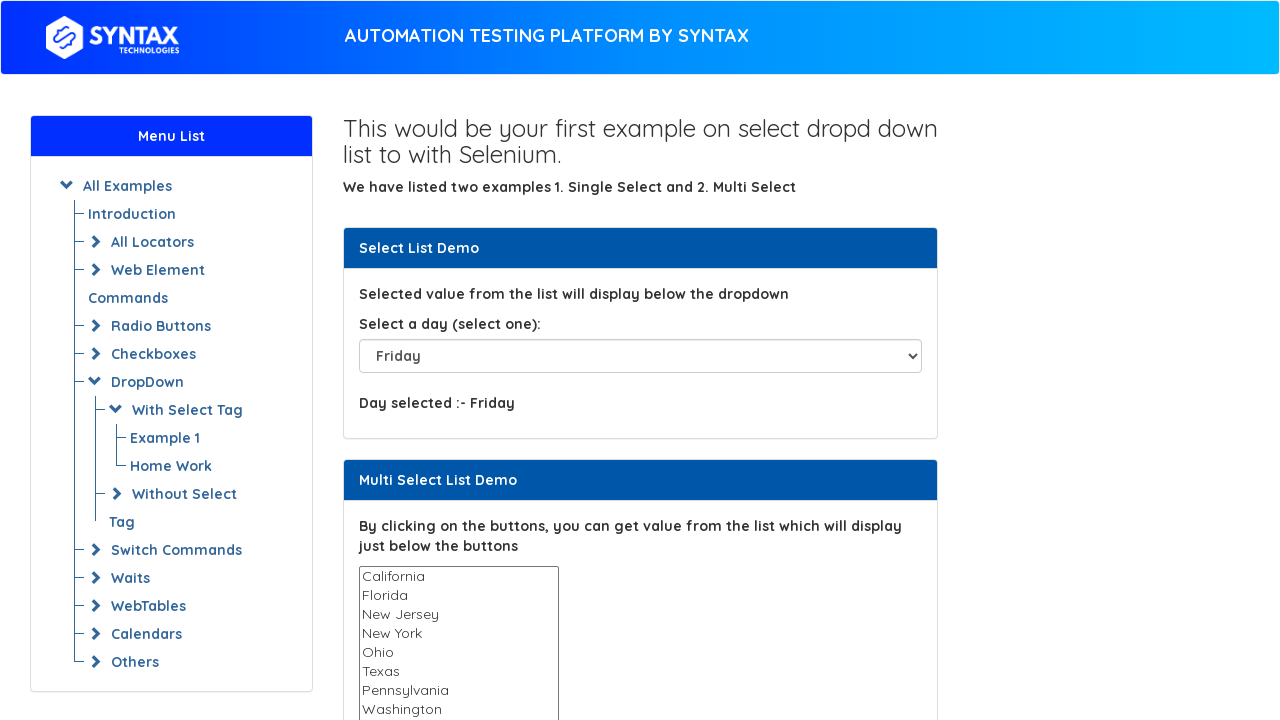